Tests that whitespace is trimmed from edited todo text

Starting URL: https://demo.playwright.dev/todomvc

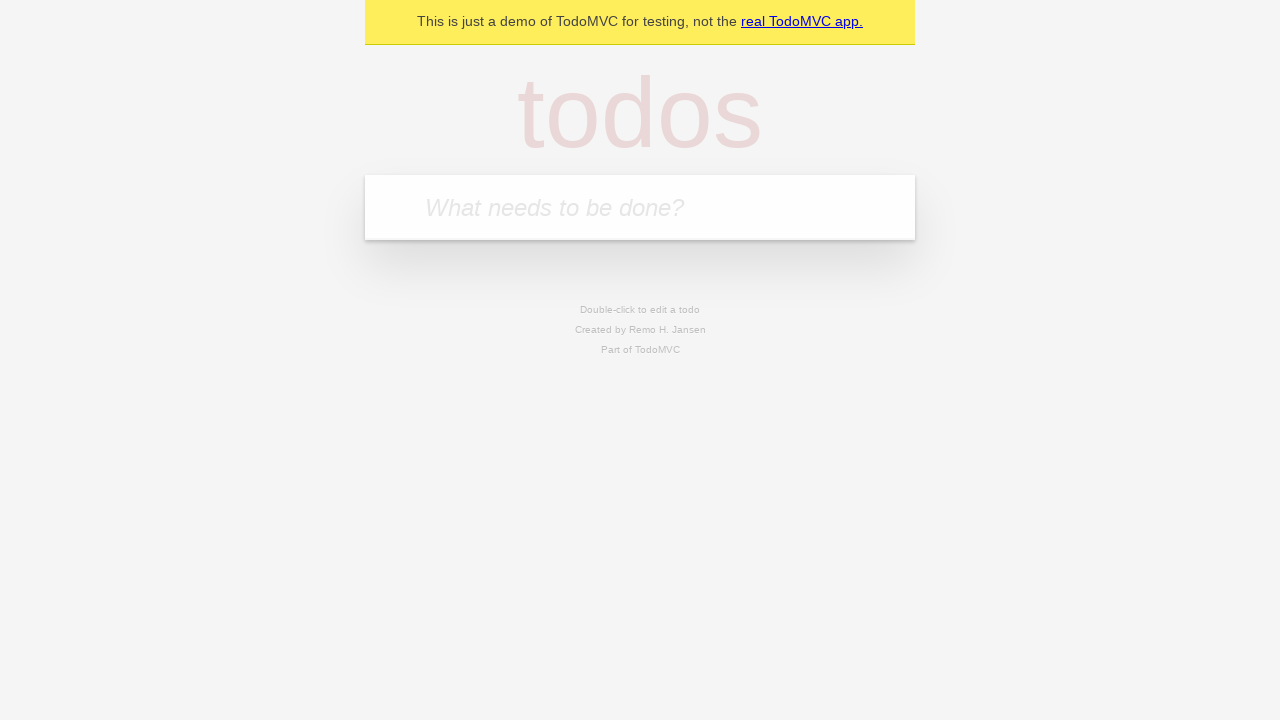

Filled new todo input with 'buy some cheese' on internal:attr=[placeholder="What needs to be done?"i]
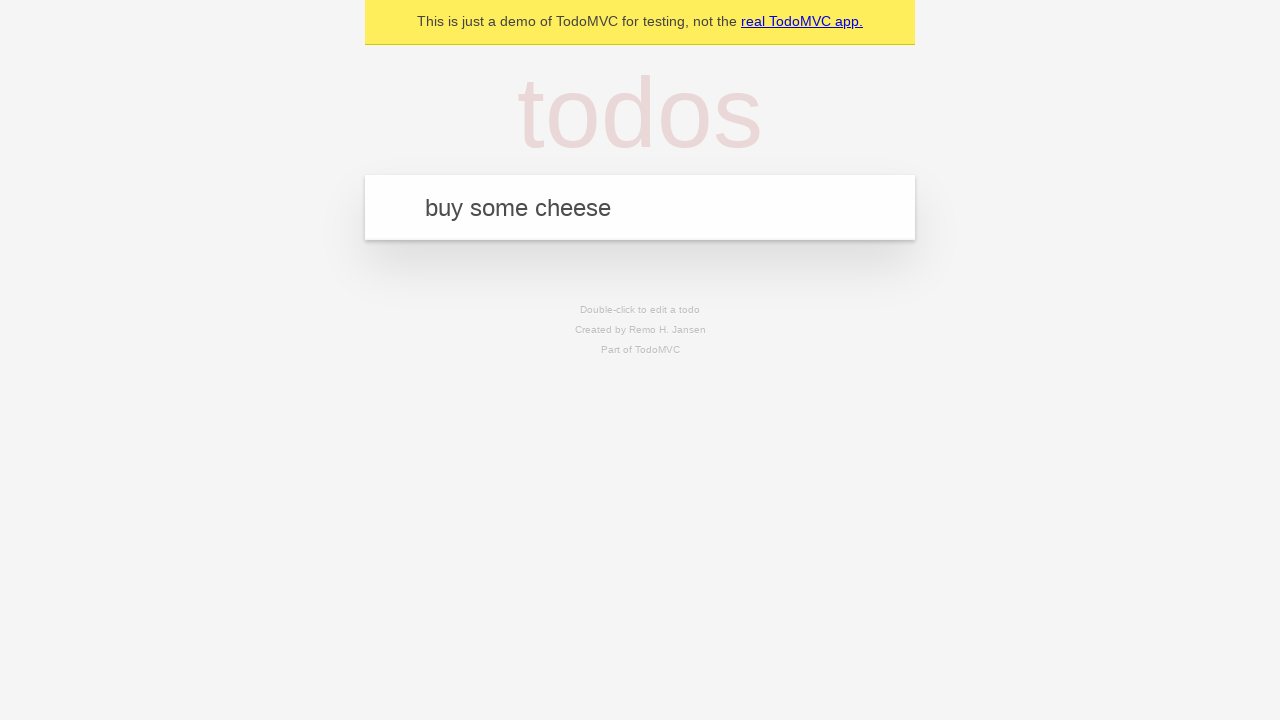

Pressed Enter to create first todo on internal:attr=[placeholder="What needs to be done?"i]
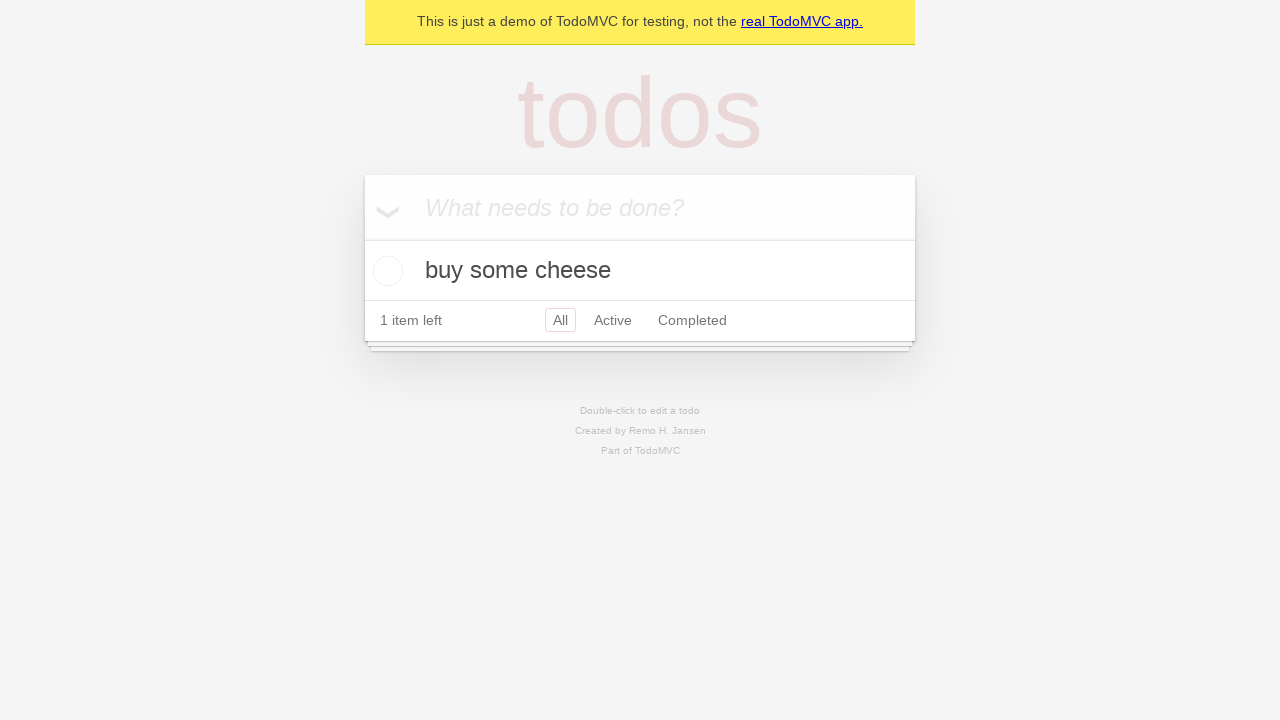

Filled new todo input with 'feed the cat' on internal:attr=[placeholder="What needs to be done?"i]
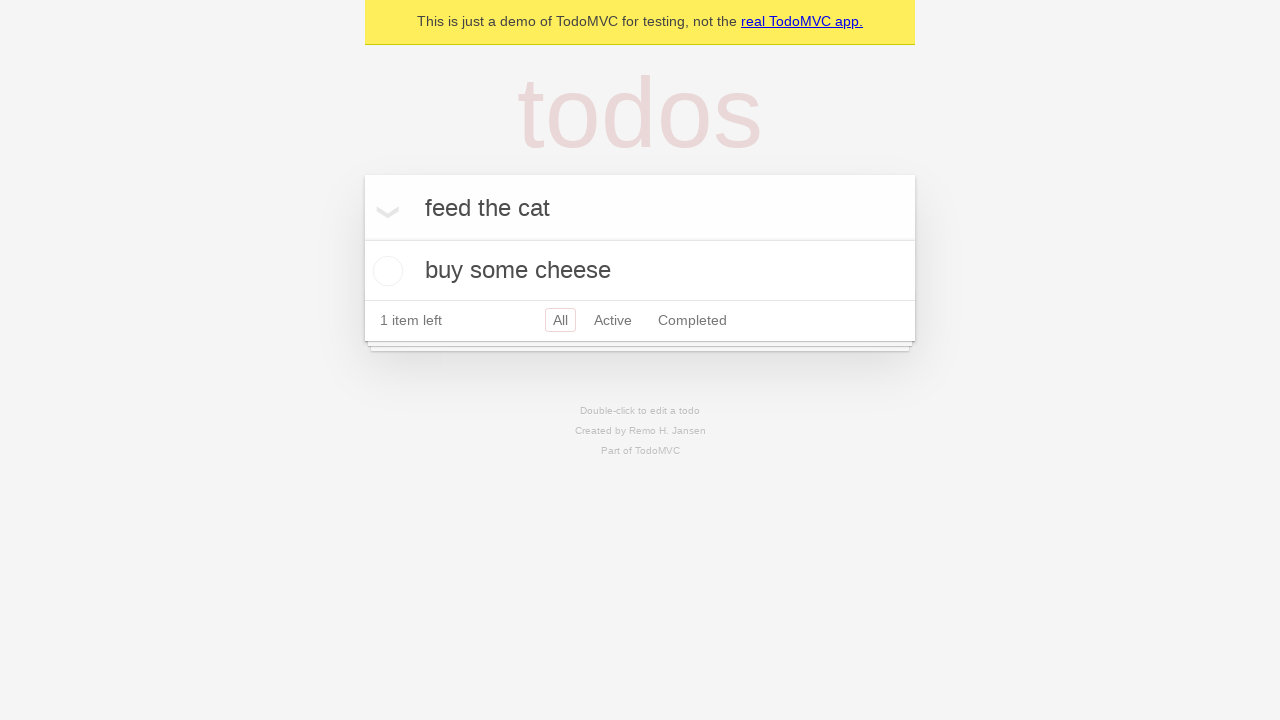

Pressed Enter to create second todo on internal:attr=[placeholder="What needs to be done?"i]
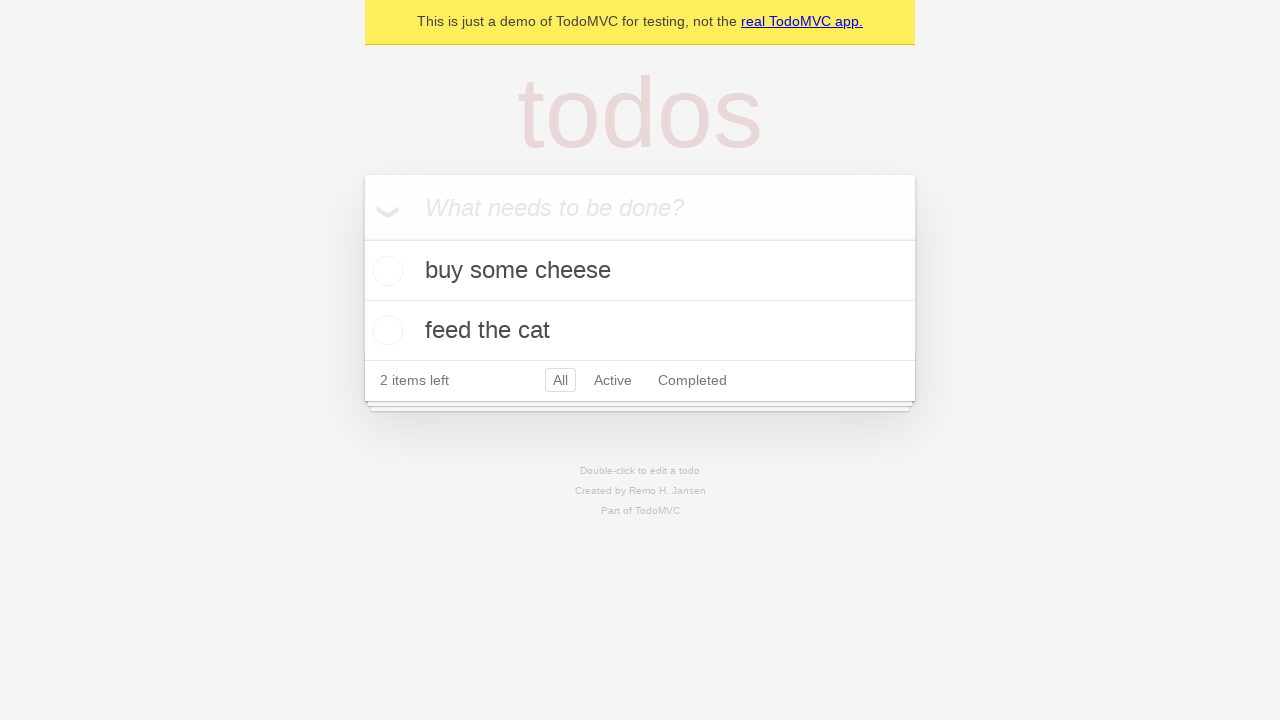

Filled new todo input with 'book a doctors appointment' on internal:attr=[placeholder="What needs to be done?"i]
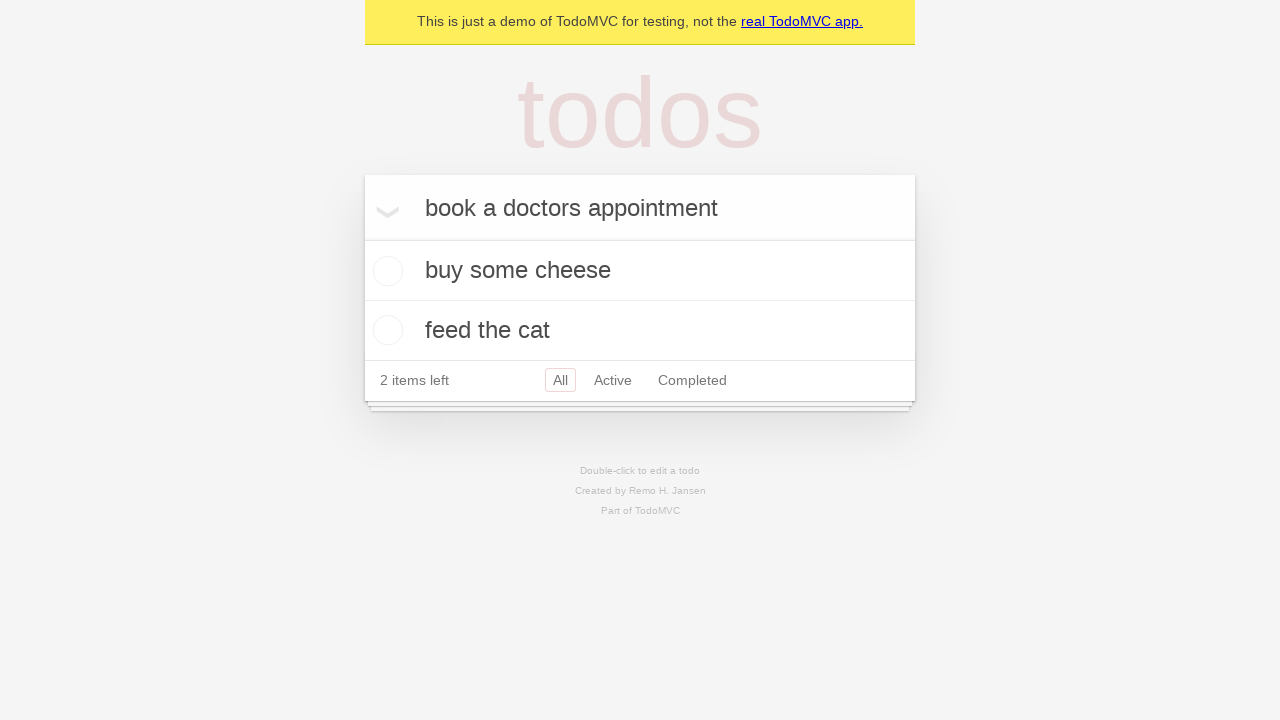

Pressed Enter to create third todo on internal:attr=[placeholder="What needs to be done?"i]
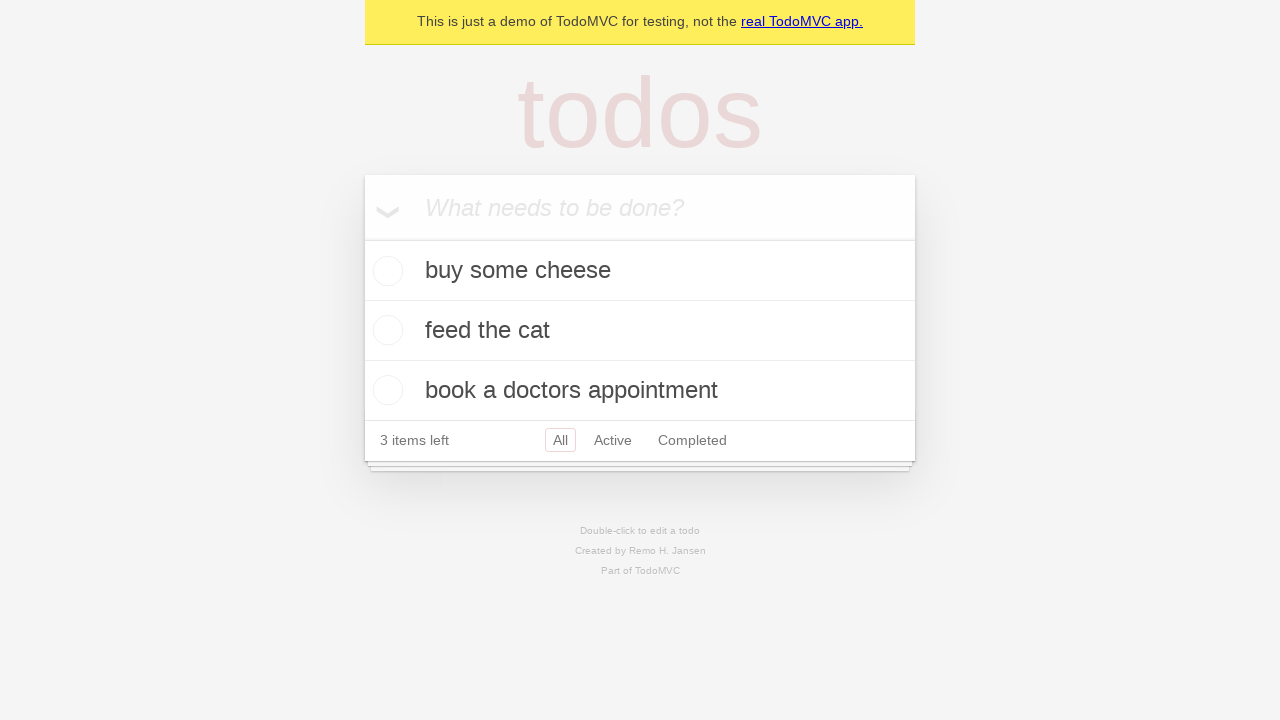

Waited for all 3 todos to be created in the DOM
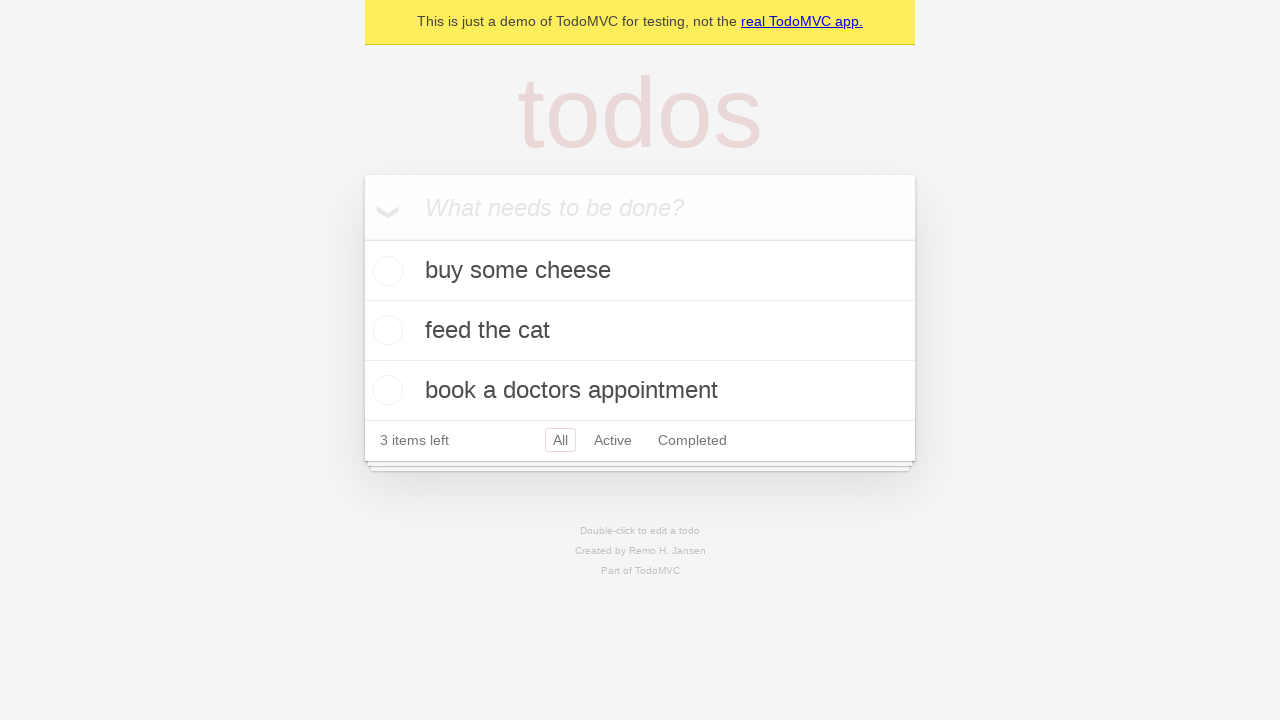

Double-clicked on second todo item to enter edit mode at (640, 331) on internal:testid=[data-testid="todo-item"s] >> nth=1
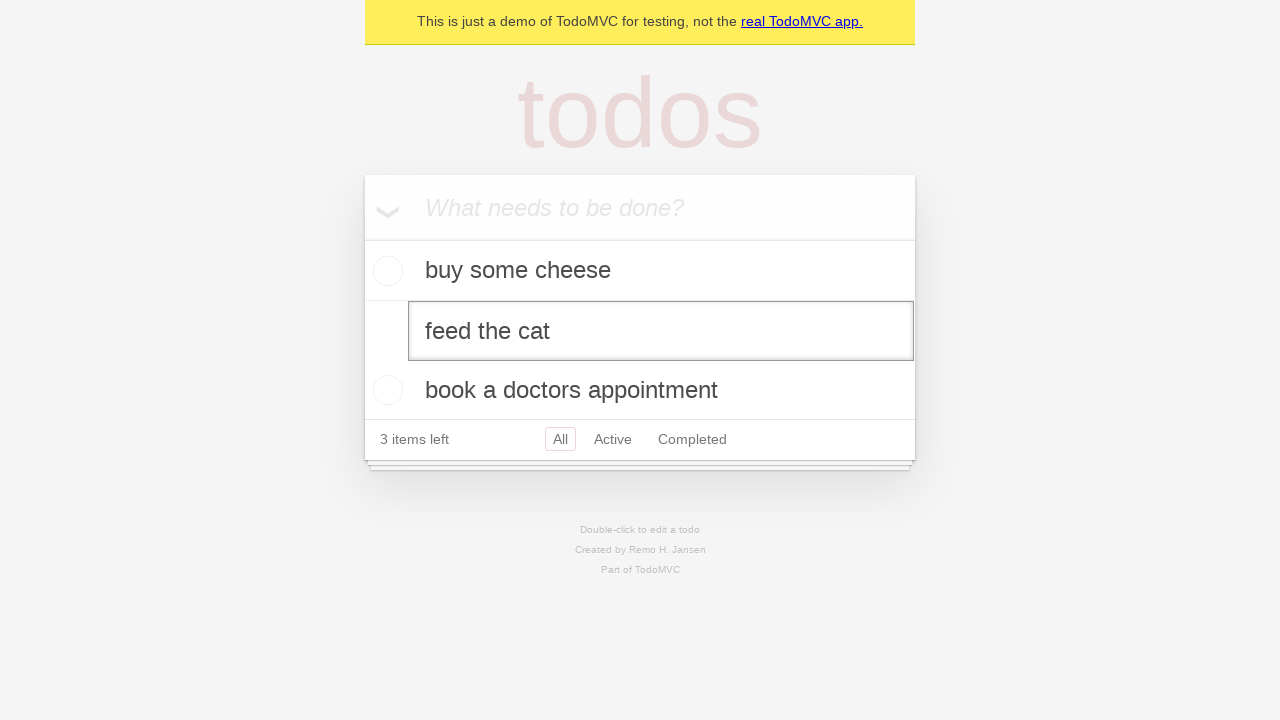

Filled edit input with text containing leading and trailing whitespace on internal:testid=[data-testid="todo-item"s] >> nth=1 >> internal:role=textbox[nam
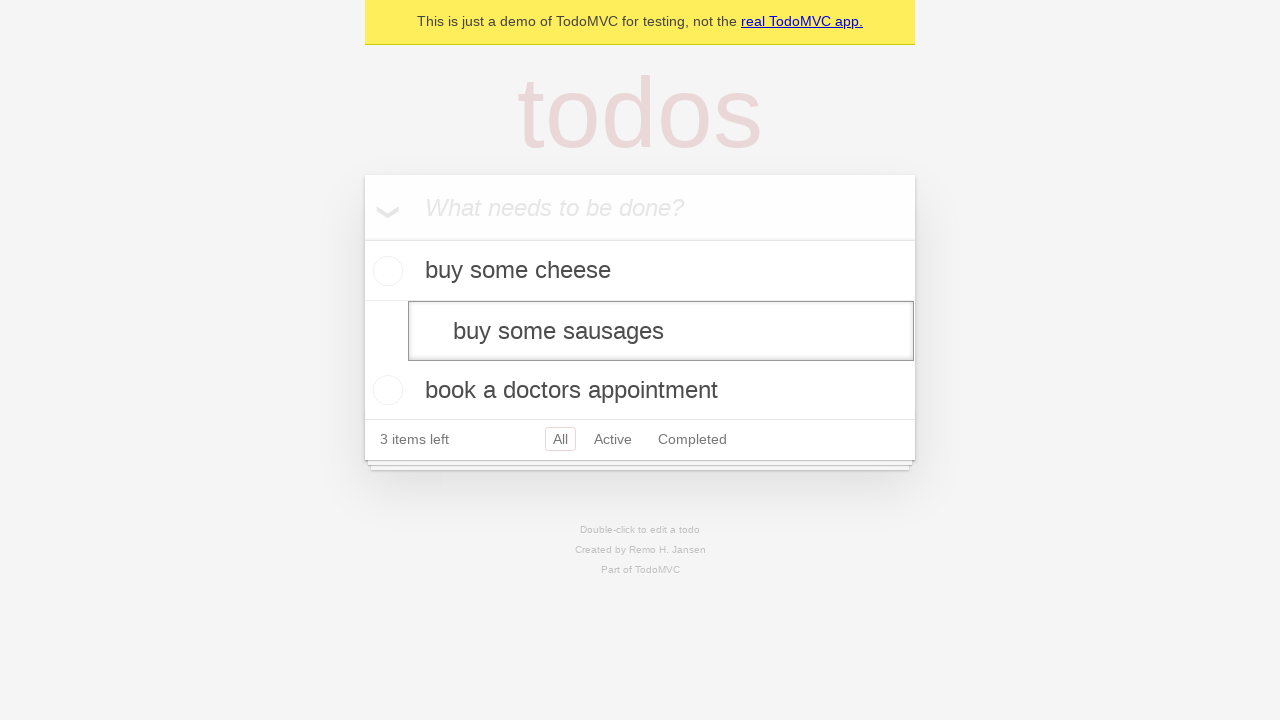

Pressed Enter to confirm edit and verify whitespace is trimmed on internal:testid=[data-testid="todo-item"s] >> nth=1 >> internal:role=textbox[nam
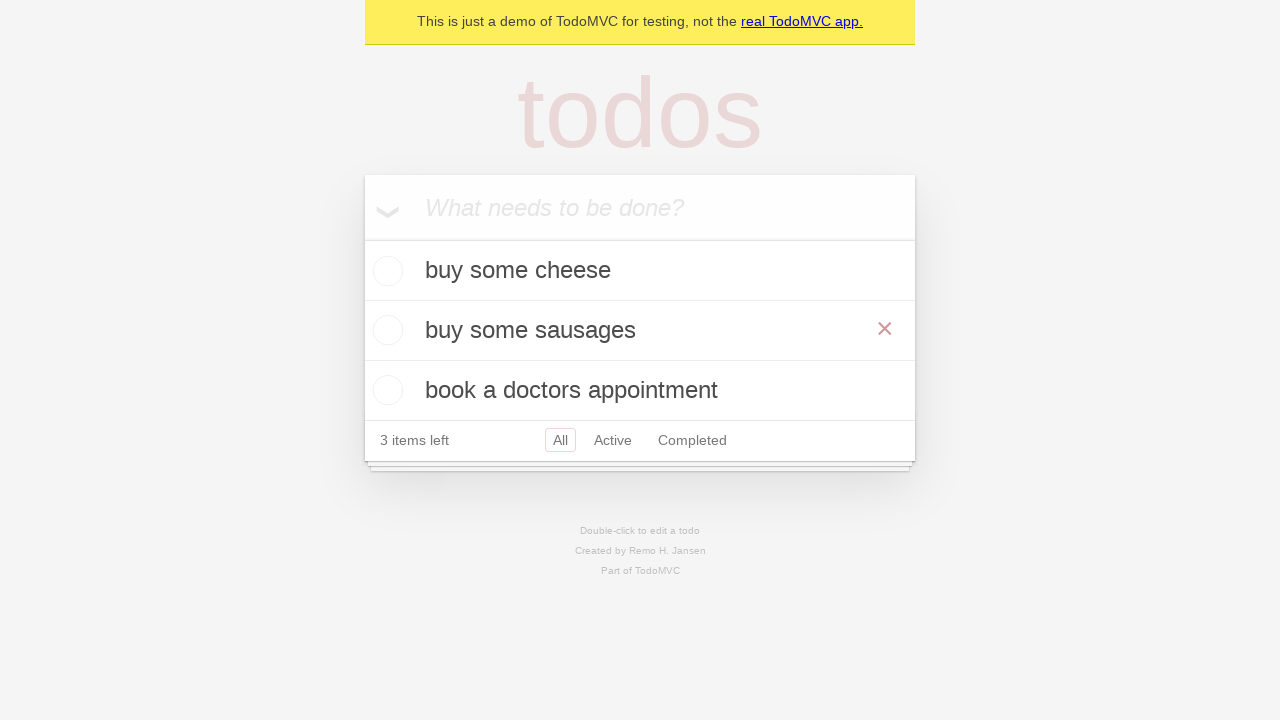

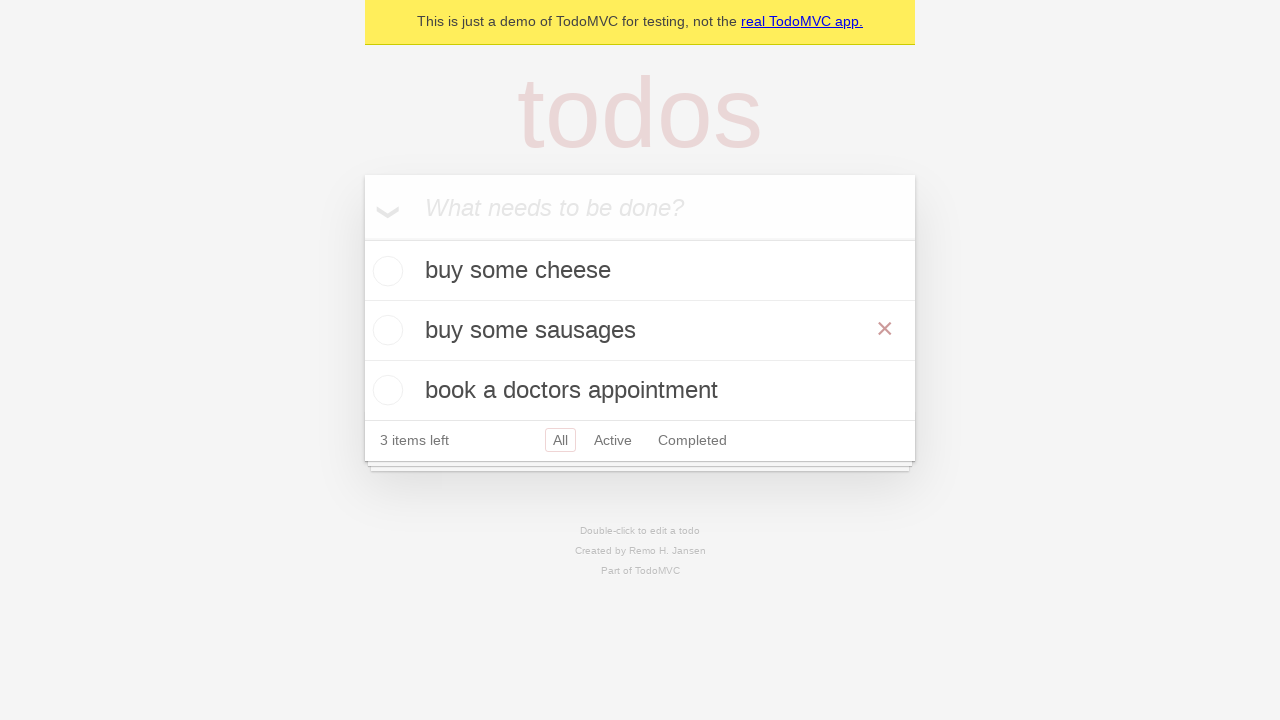